Tests a math calculation form by reading a value from the page, computing a mathematical expression (log of absolute value of 12*sin(x)), entering the result, checking a checkbox, selecting a radio button, and submitting the form.

Starting URL: http://suninjuly.github.io/math.html

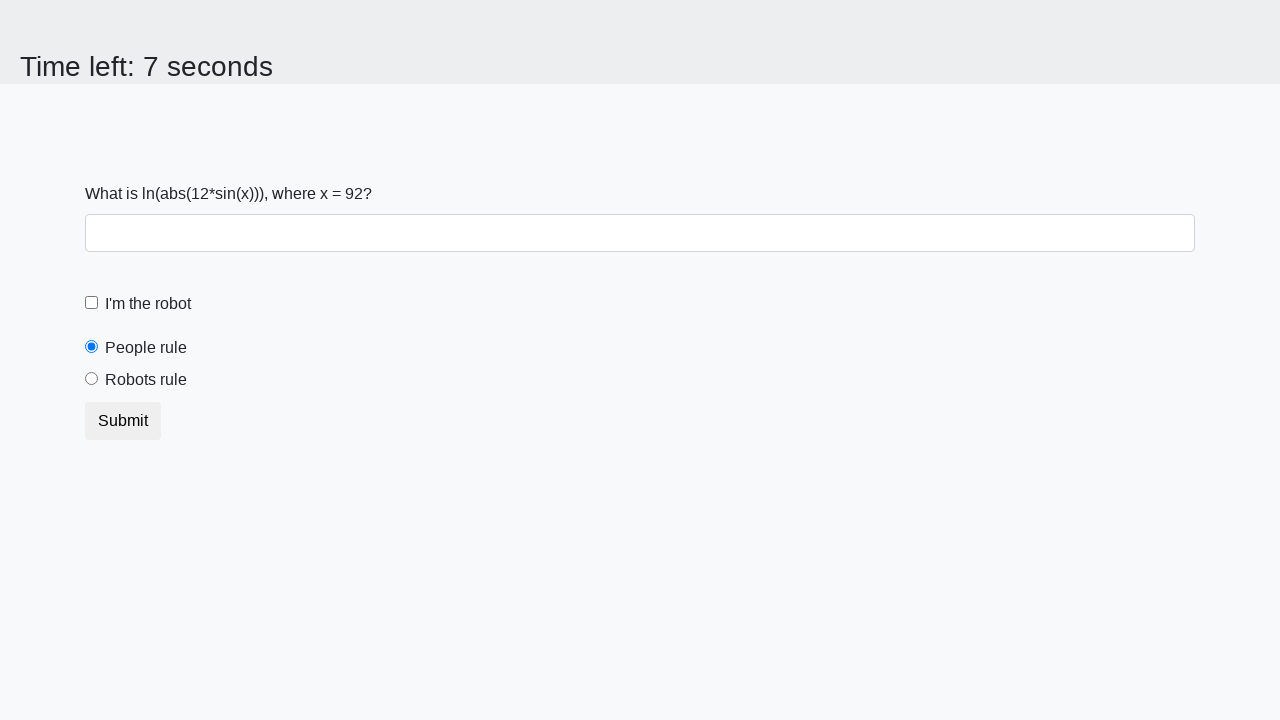

Retrieved x value from the page
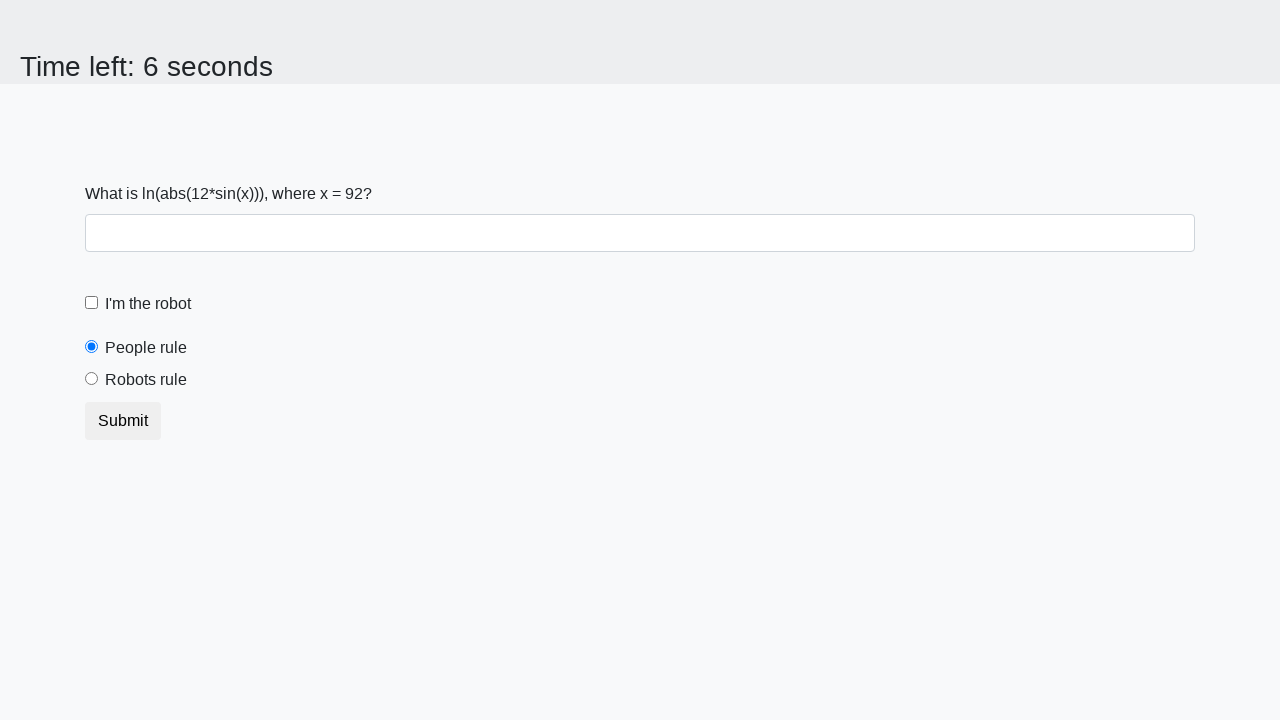

Calculated mathematical expression: log(abs(12*sin(92))) = 2.2357605299609307
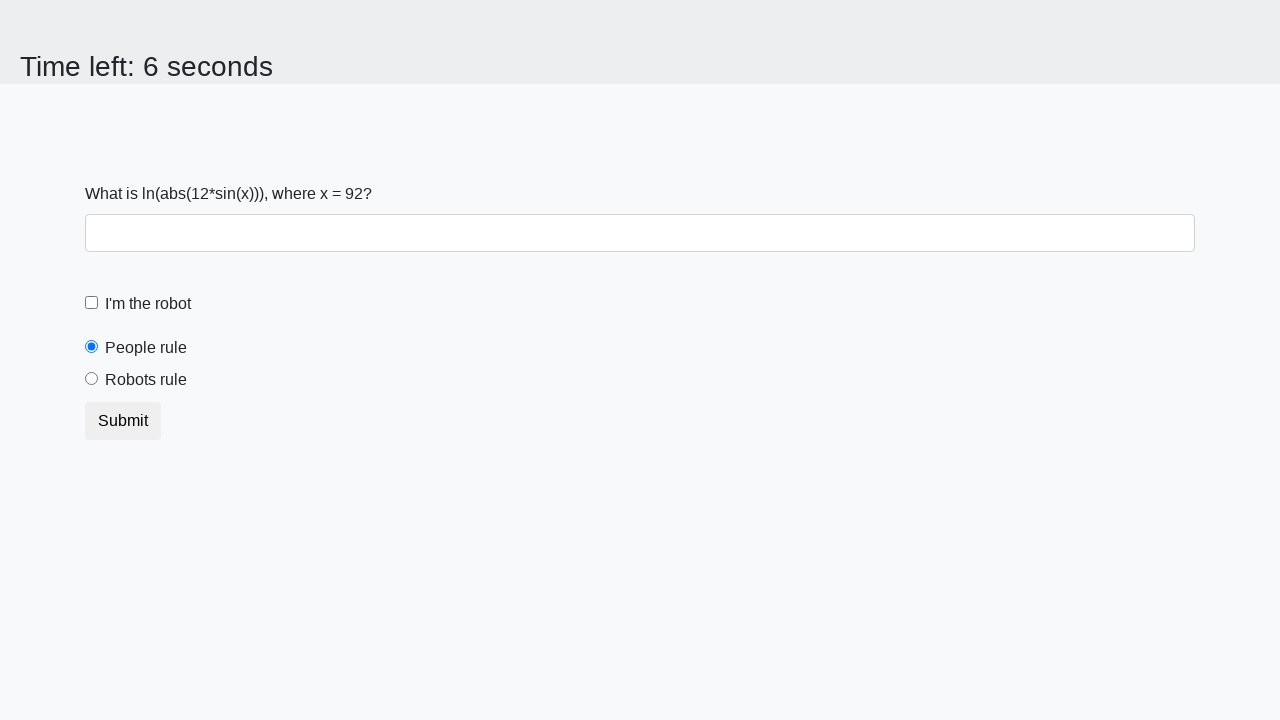

Filled answer field with calculated value: 2.2357605299609307 on #answer
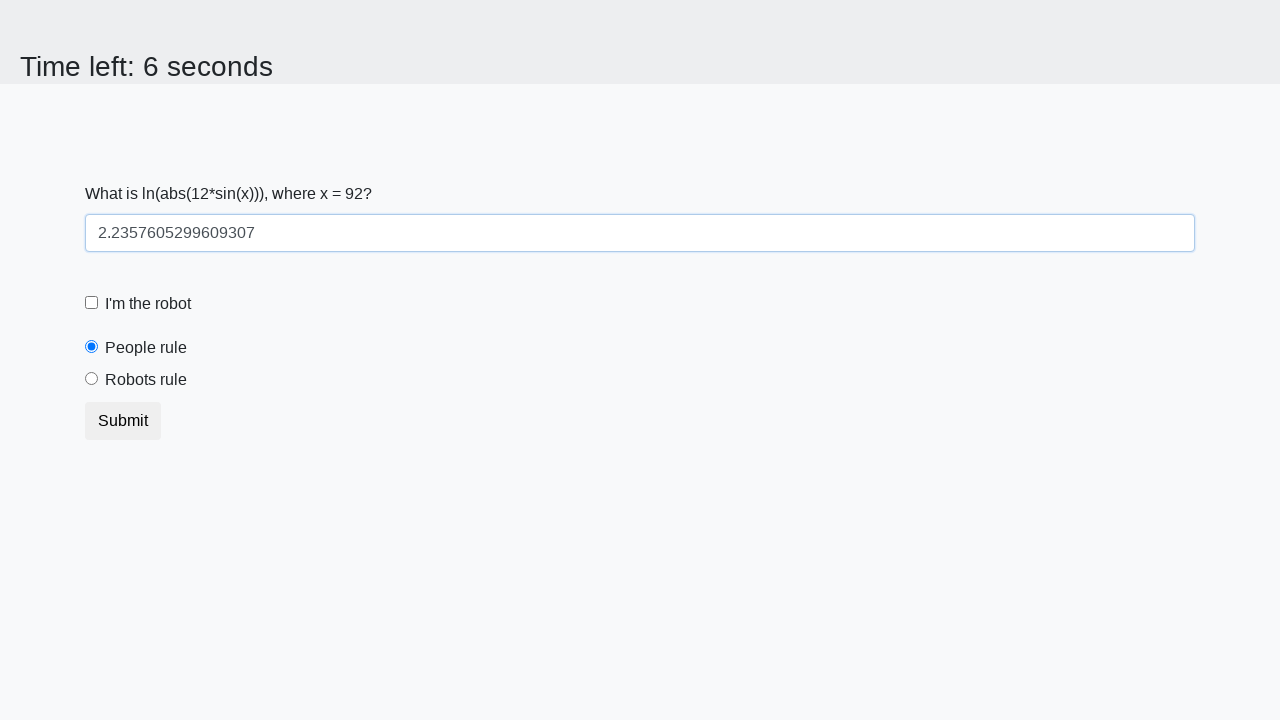

Checked the robot checkbox at (92, 303) on #robotCheckbox
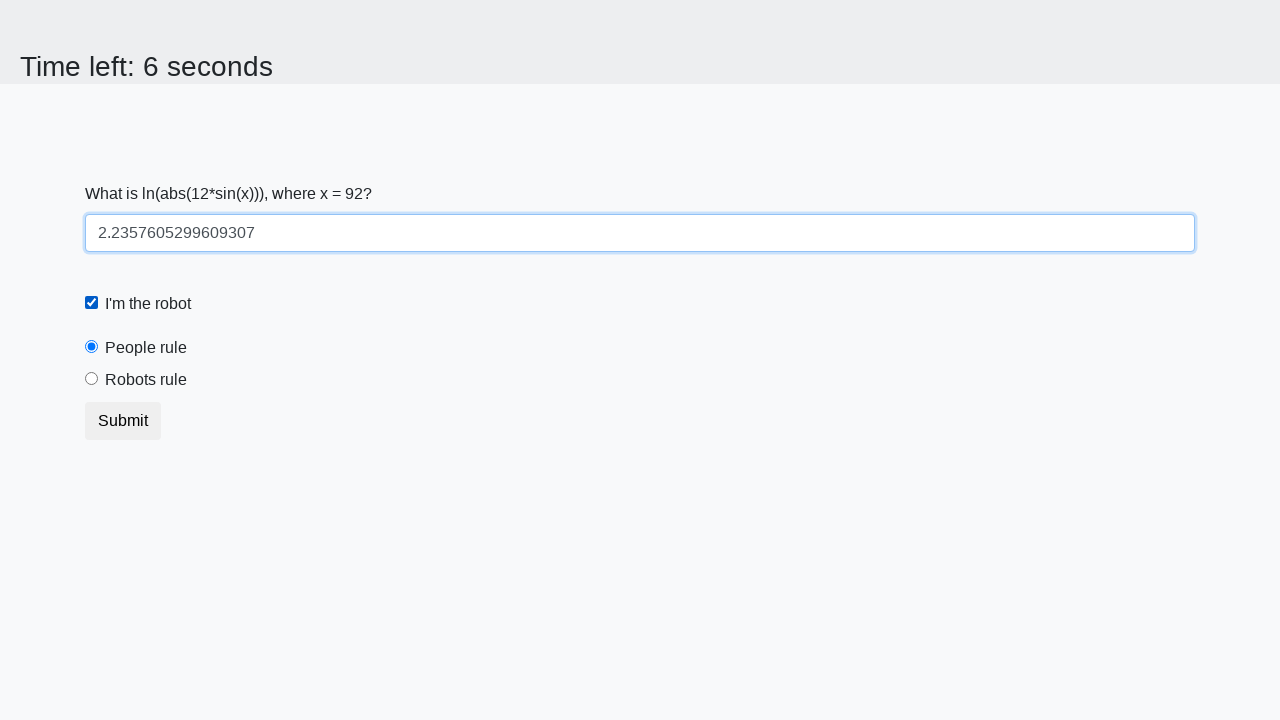

Selected 'robotsRule' radio button at (146, 380) on [for='robotsRule']
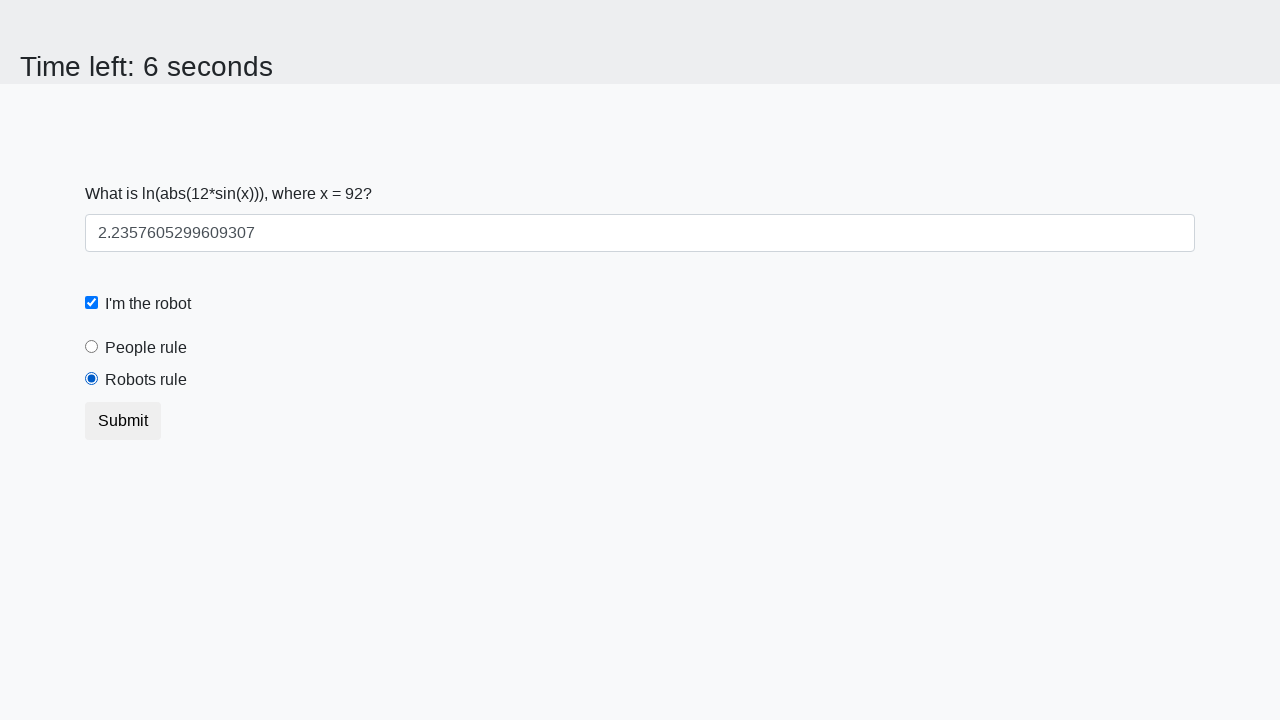

Clicked submit button to submit the form at (123, 421) on button.btn
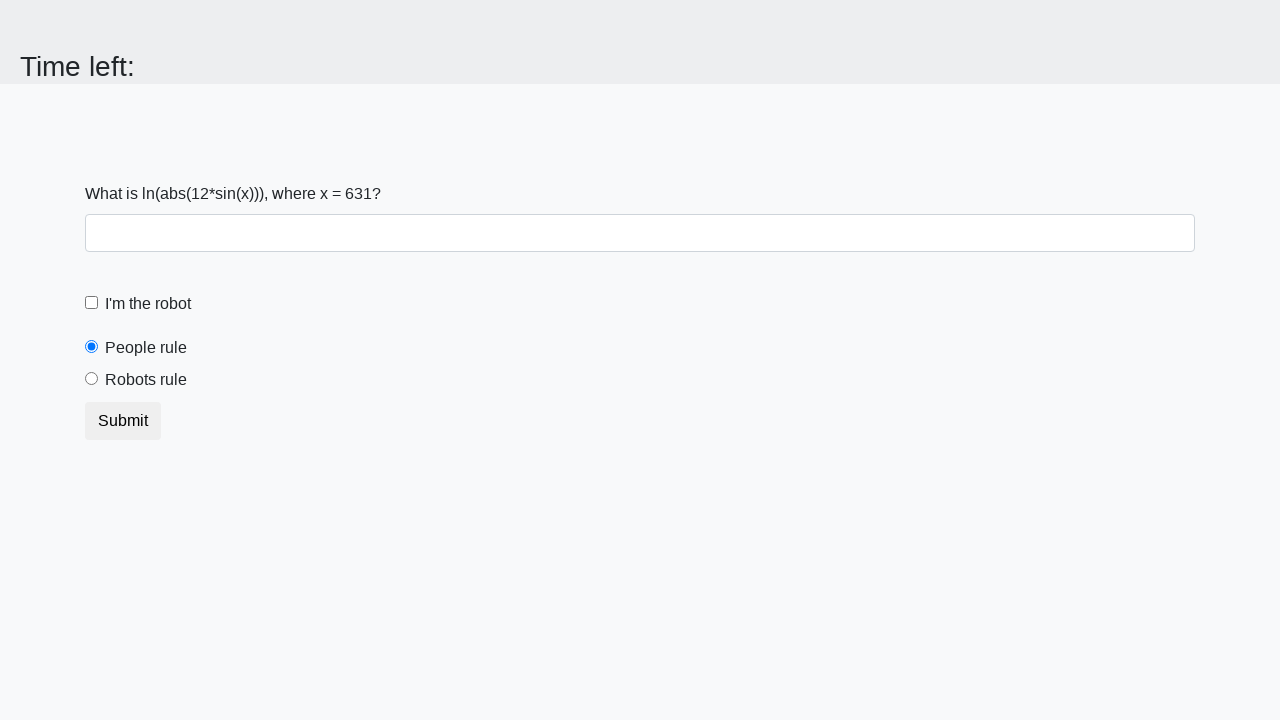

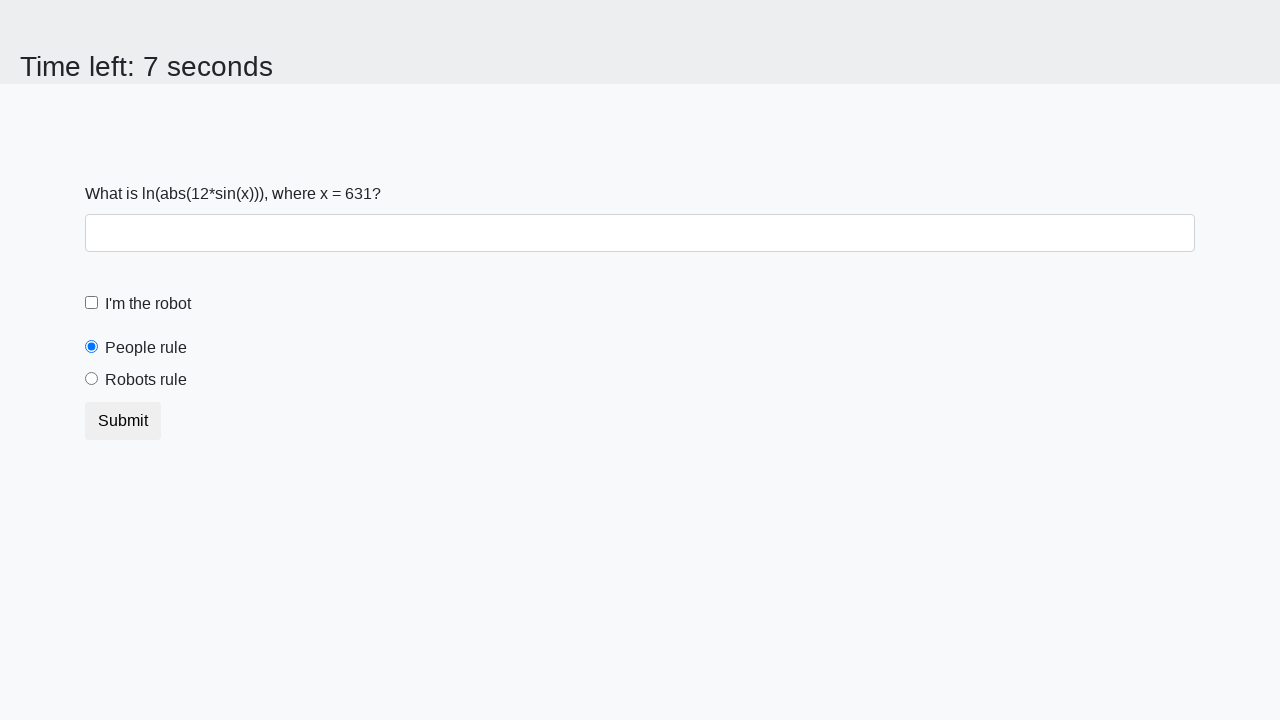